Tests jQuery UI datepicker functionality by opening the calendar, navigating to next month, and selecting a specific date

Starting URL: https://jqueryui.com/datepicker/

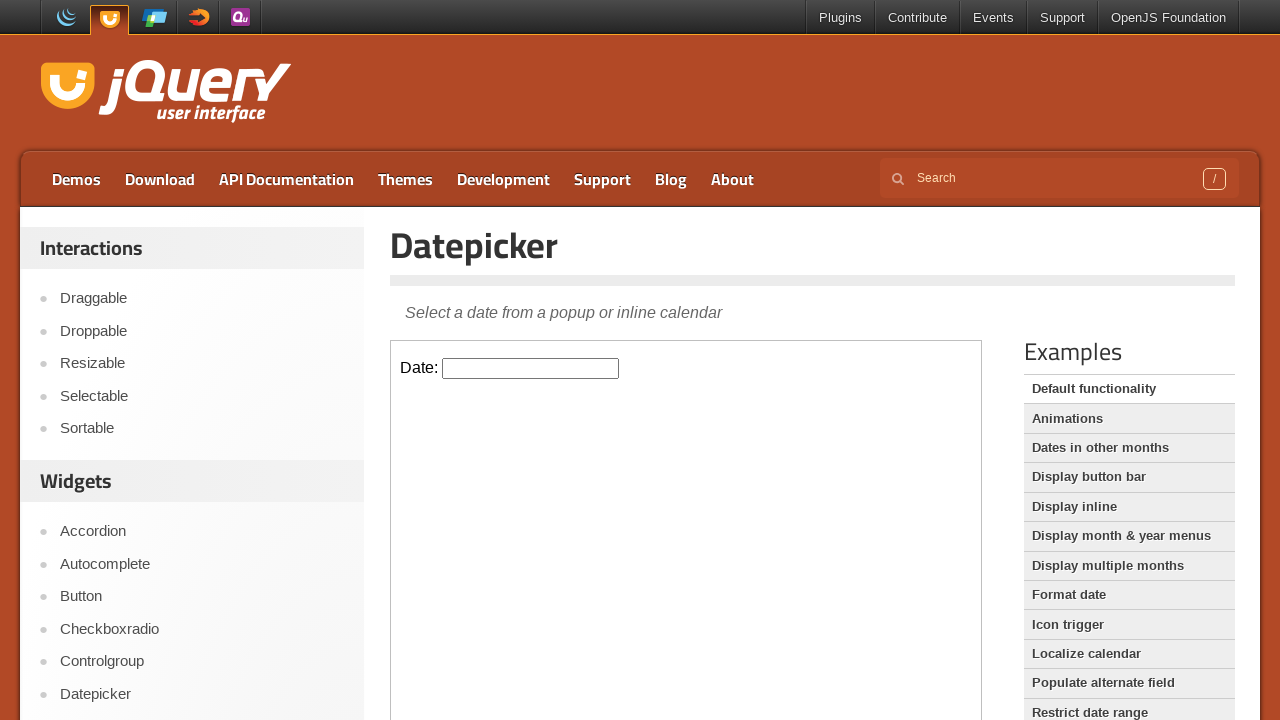

Located iframe containing datepicker demo
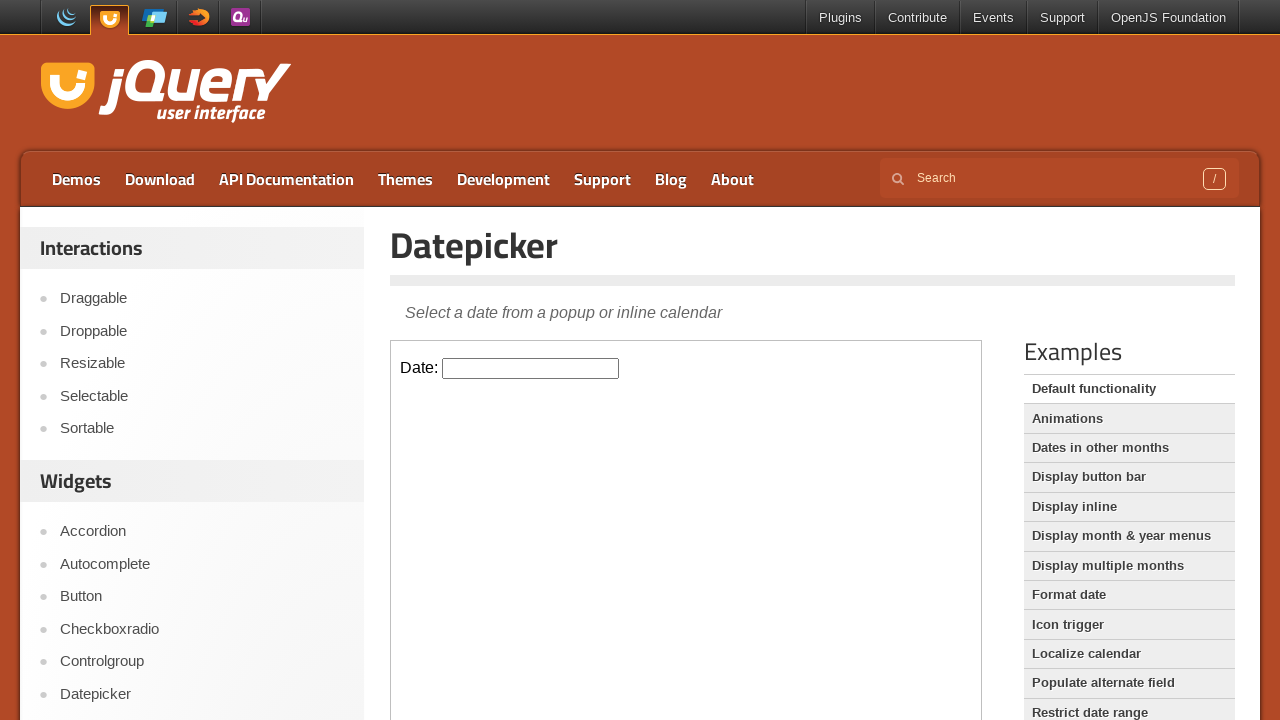

Clicked date input field to open datepicker calendar at (531, 368) on .demo-frame >> internal:control=enter-frame >> #datepicker
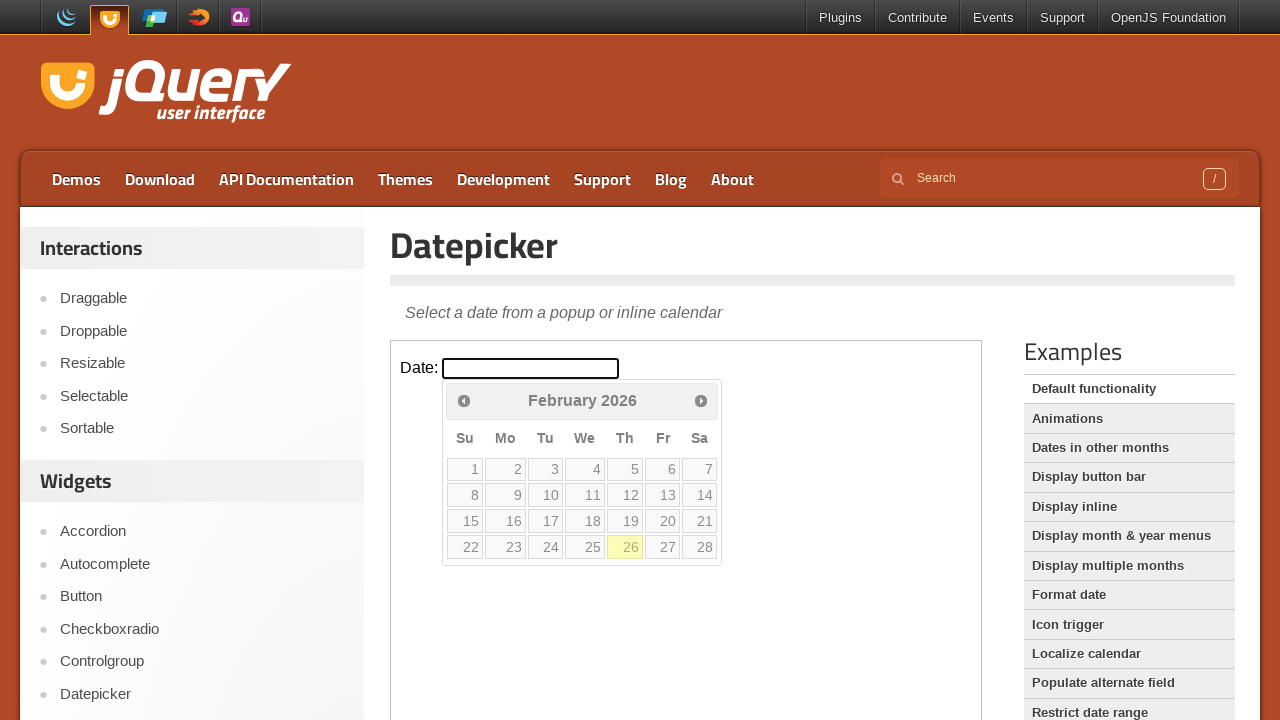

Clicked next month navigation arrow at (701, 400) on .demo-frame >> internal:control=enter-frame >> a[title='Next']
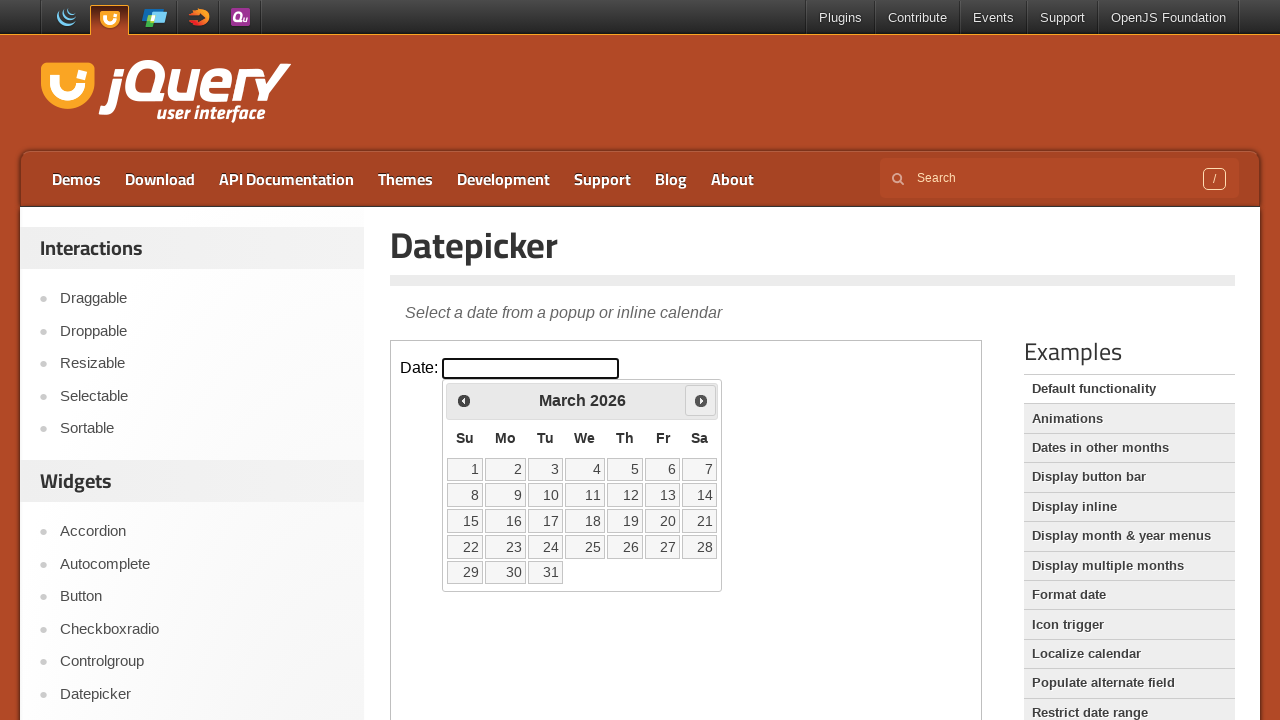

Selected date 22 from the calendar at (465, 547) on .demo-frame >> internal:control=enter-frame >> a[data-date='22']
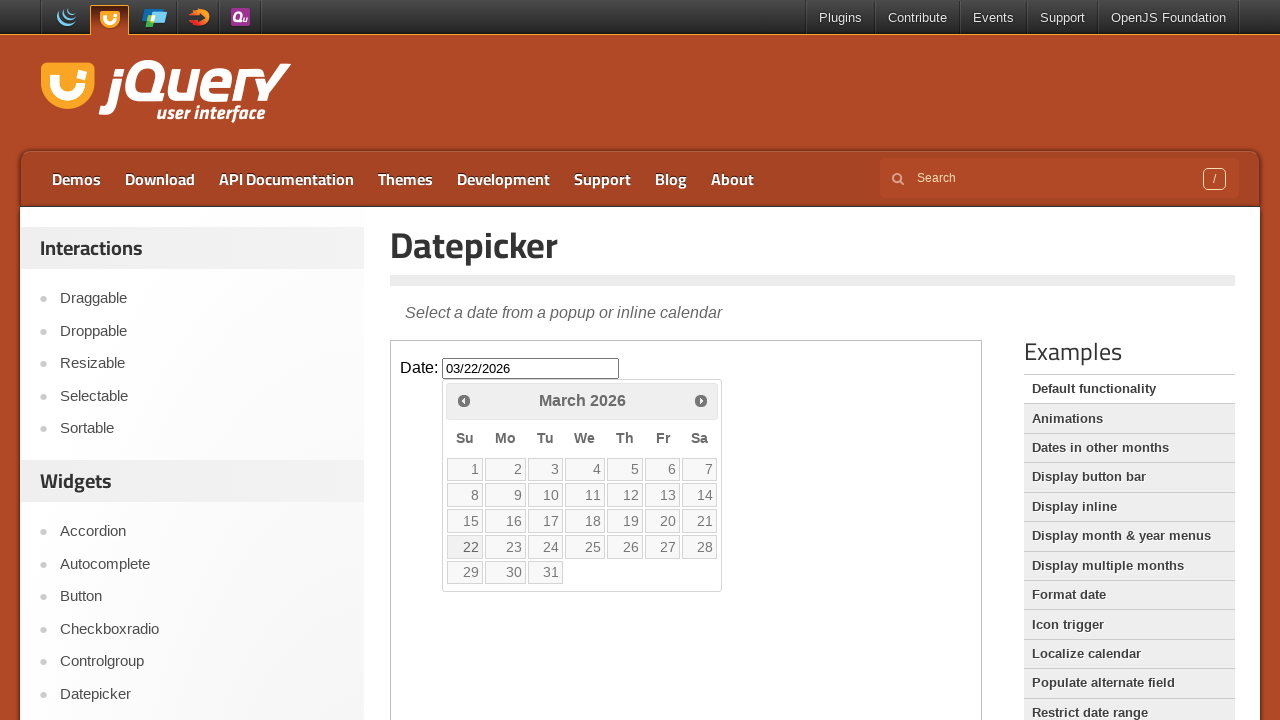

Retrieved selected date value: 03/22/2026
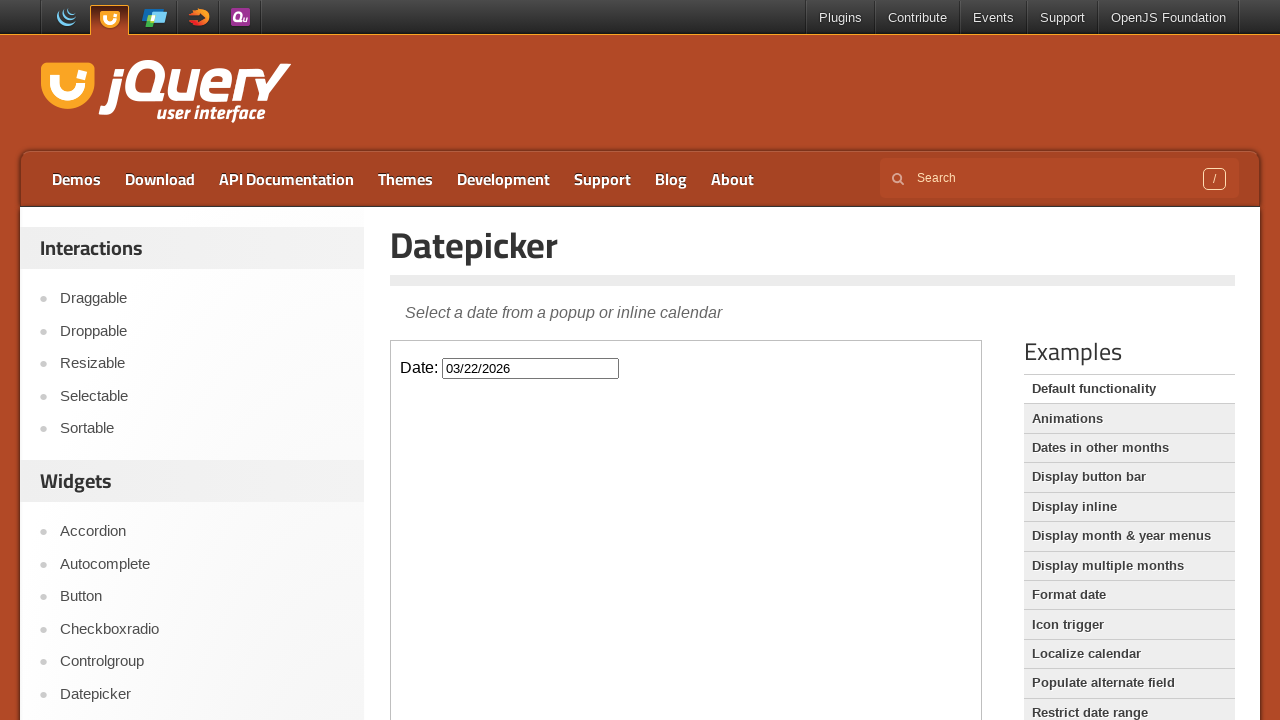

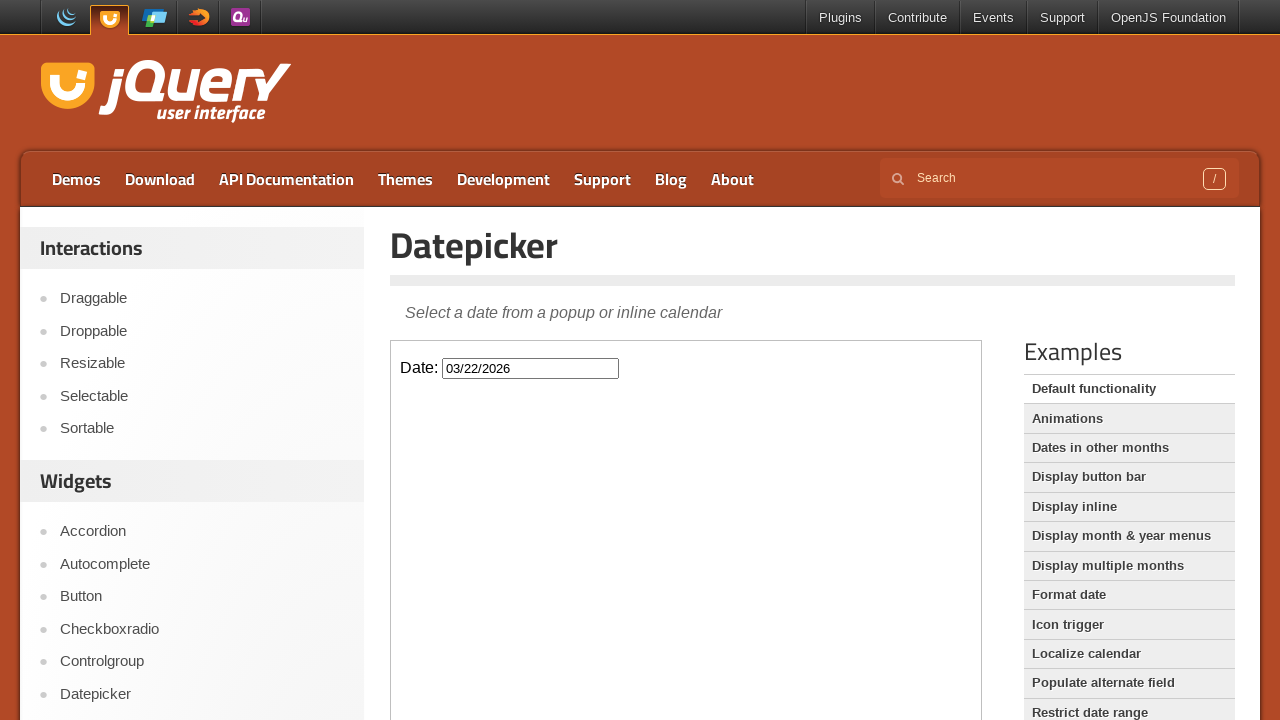